Tests that the Clear completed button displays correct text after marking an item complete

Starting URL: https://demo.playwright.dev/todomvc

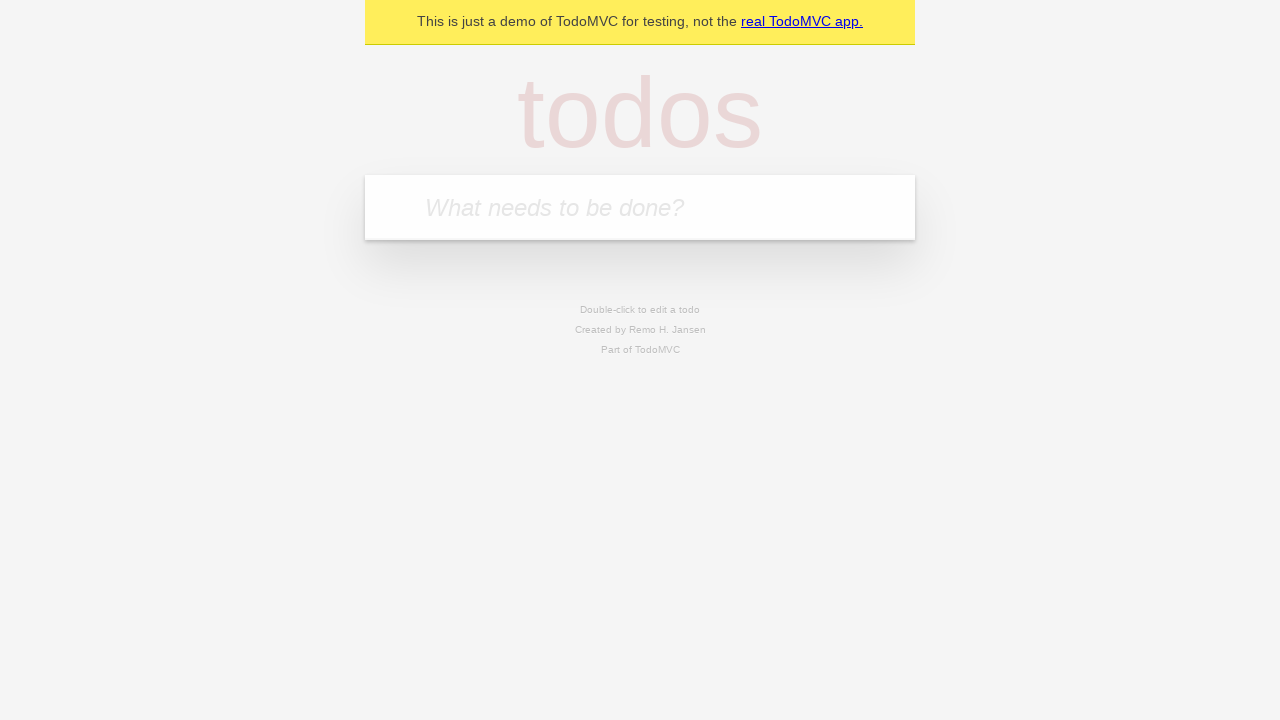

Filled todo input with 'buy some cheese' on internal:attr=[placeholder="What needs to be done?"i]
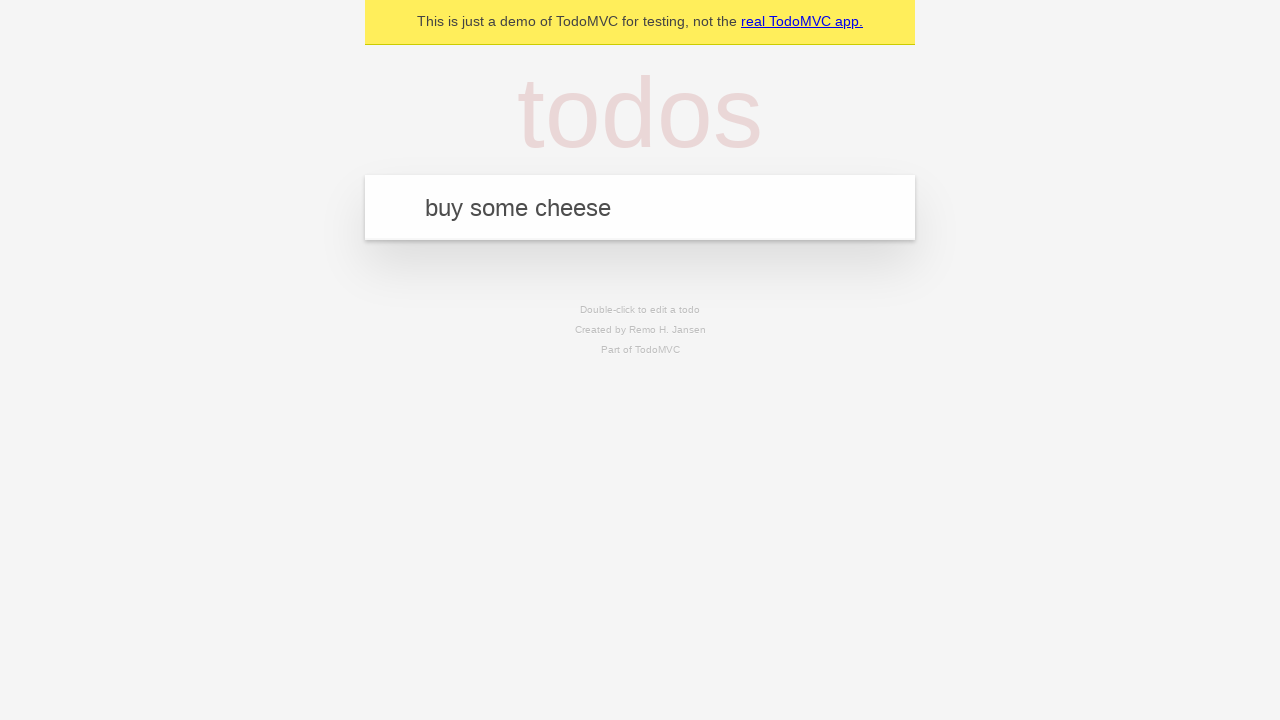

Pressed Enter to add 'buy some cheese' to the todo list on internal:attr=[placeholder="What needs to be done?"i]
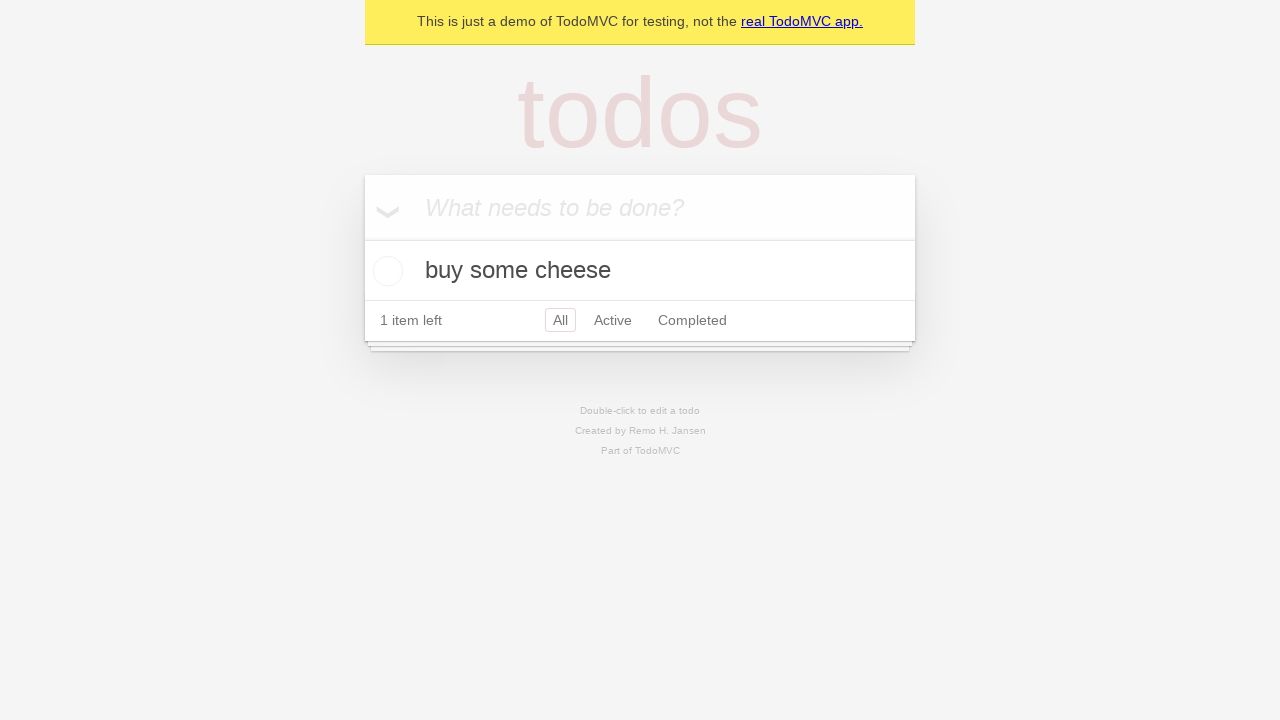

Filled todo input with 'feed the cat' on internal:attr=[placeholder="What needs to be done?"i]
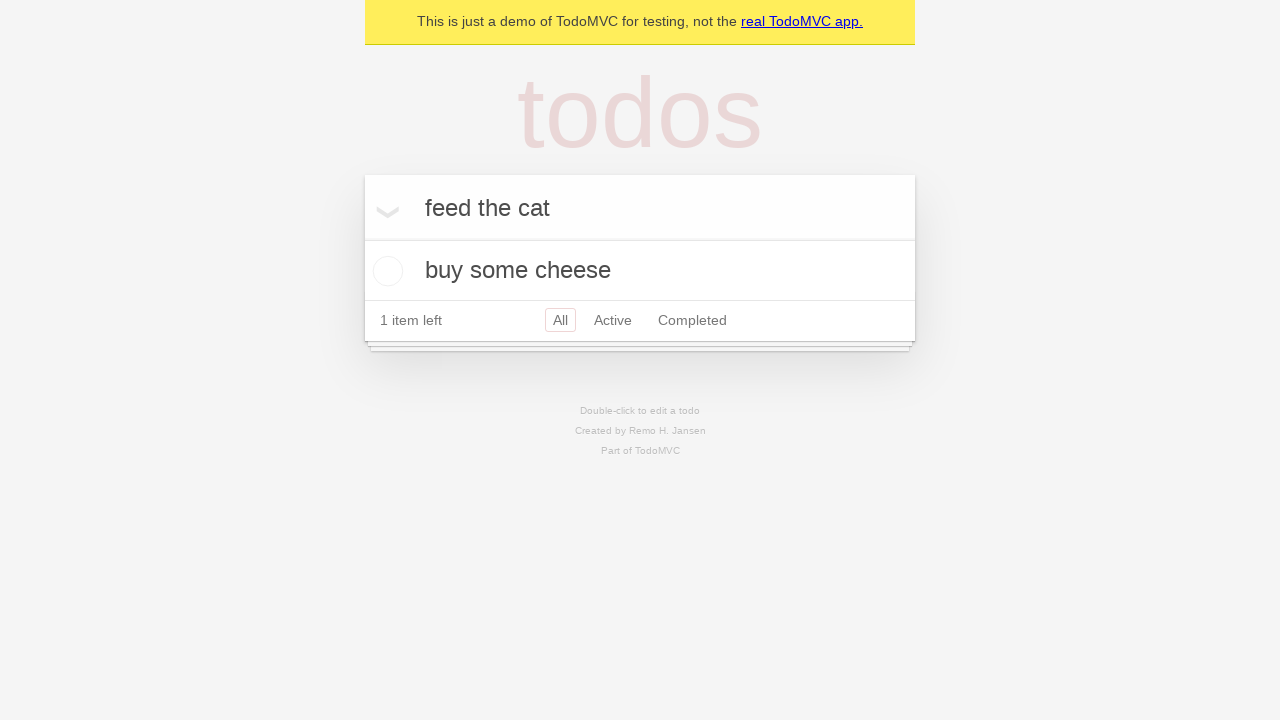

Pressed Enter to add 'feed the cat' to the todo list on internal:attr=[placeholder="What needs to be done?"i]
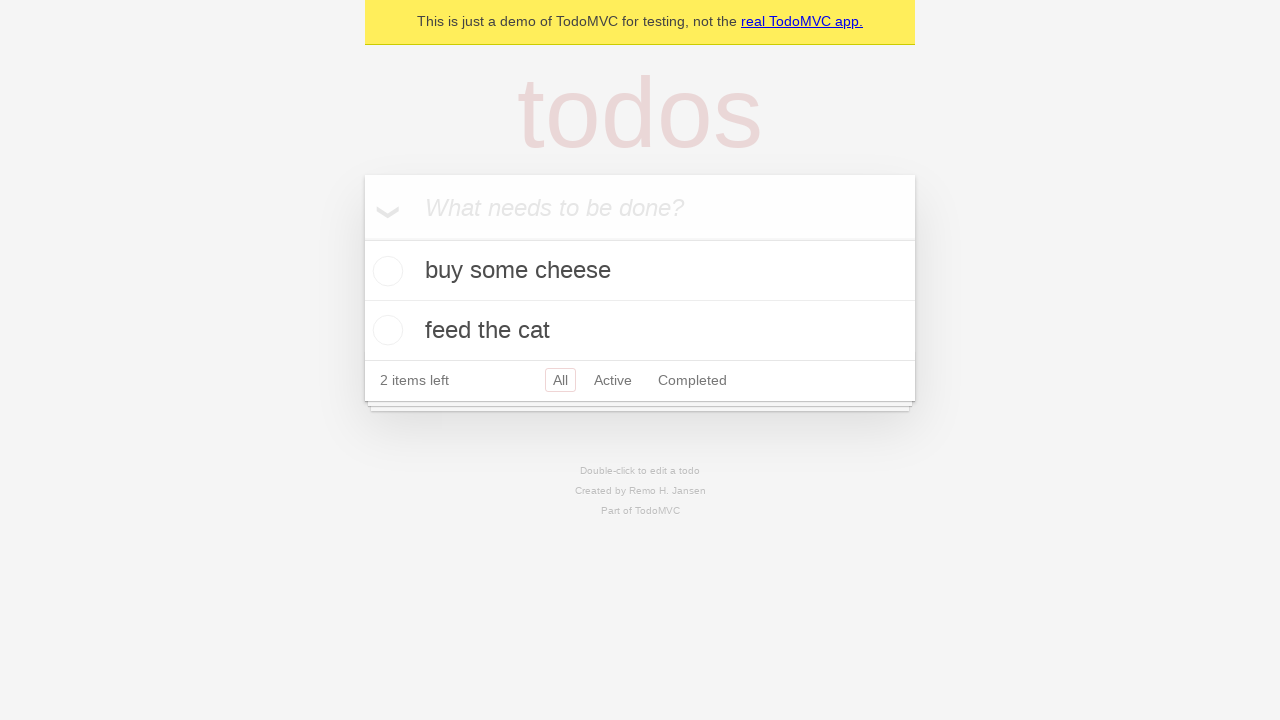

Filled todo input with 'book a doctors appointment' on internal:attr=[placeholder="What needs to be done?"i]
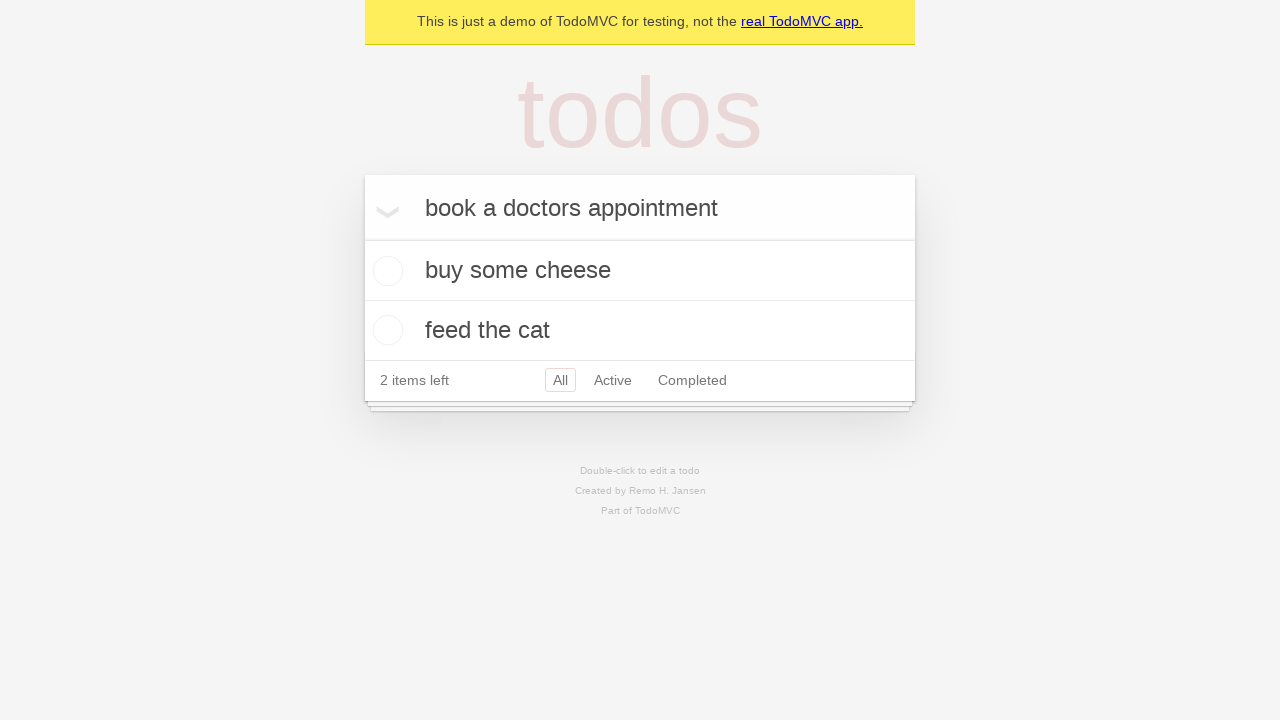

Pressed Enter to add 'book a doctors appointment' to the todo list on internal:attr=[placeholder="What needs to be done?"i]
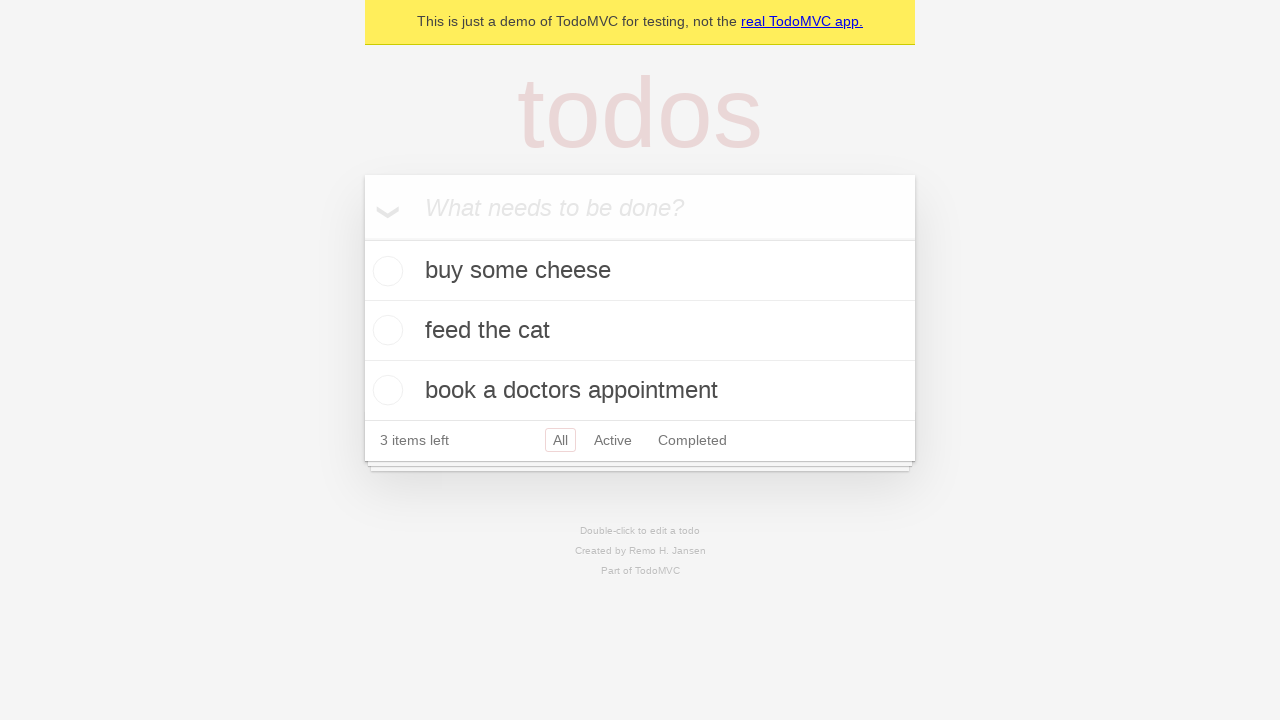

Waited for all 3 todo items to load
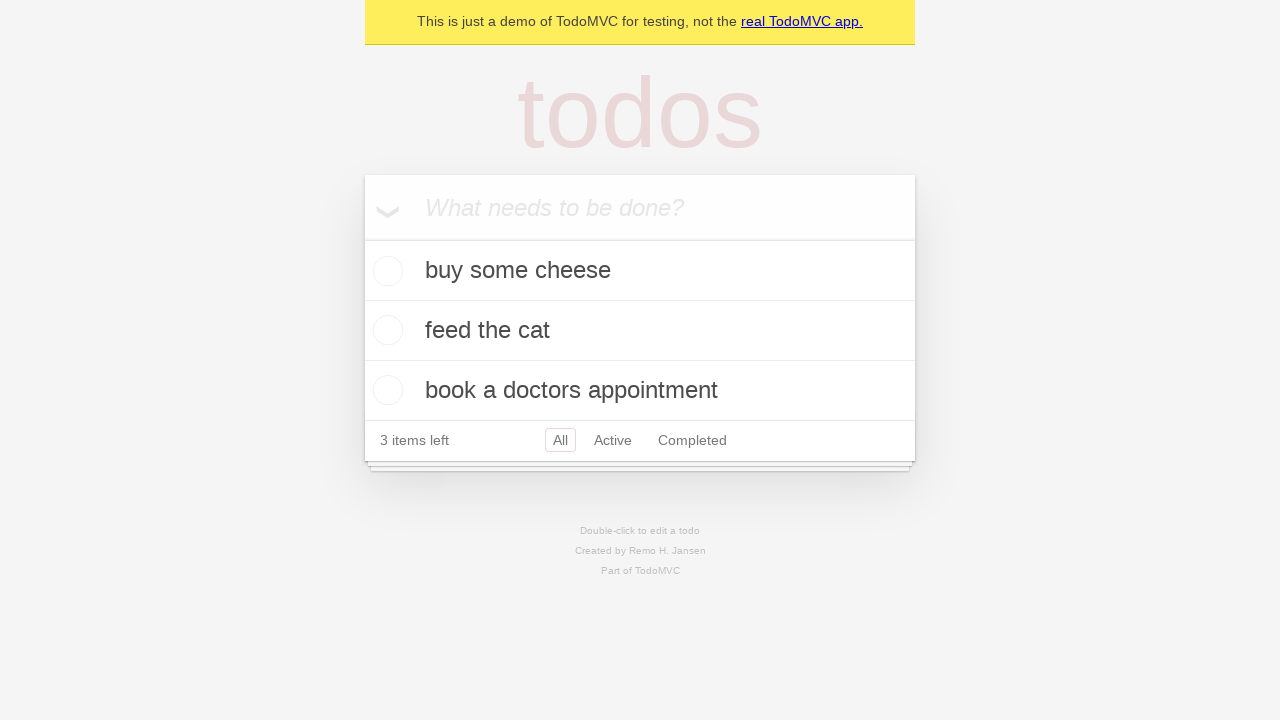

Checked the first todo item to mark it as complete at (385, 271) on .todo-list li .toggle >> nth=0
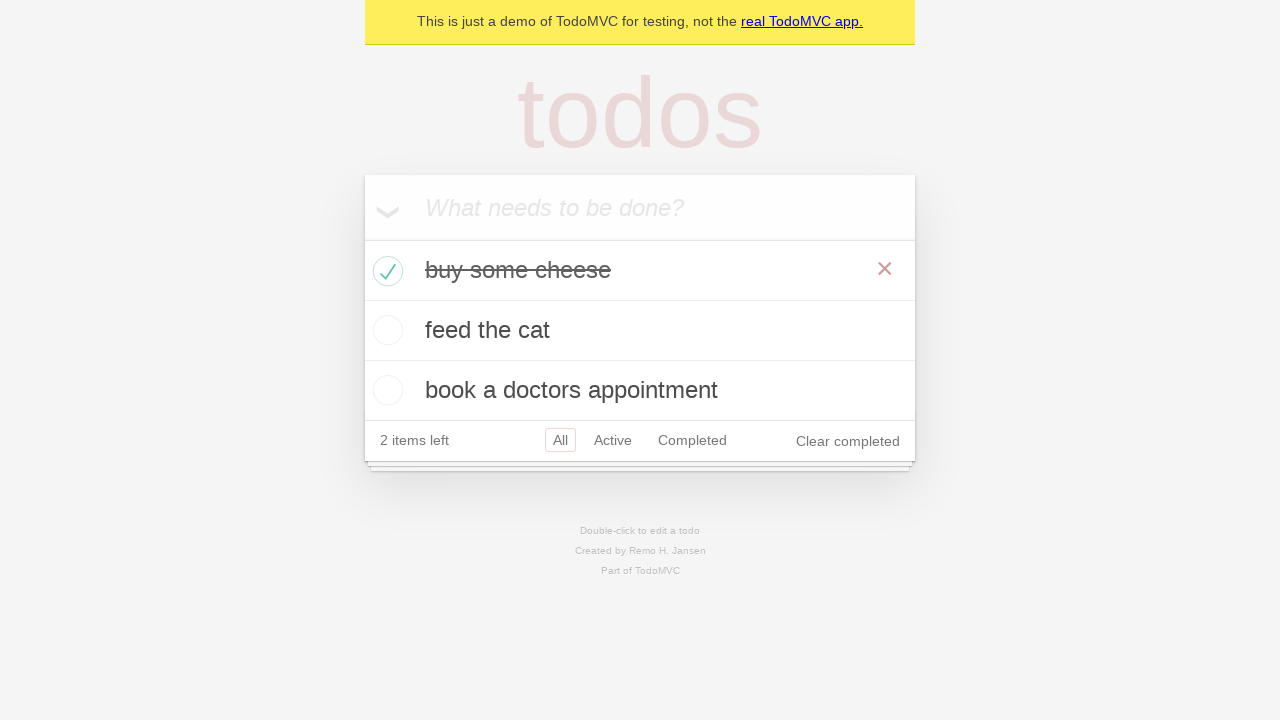

Clear completed button appeared after marking first item complete
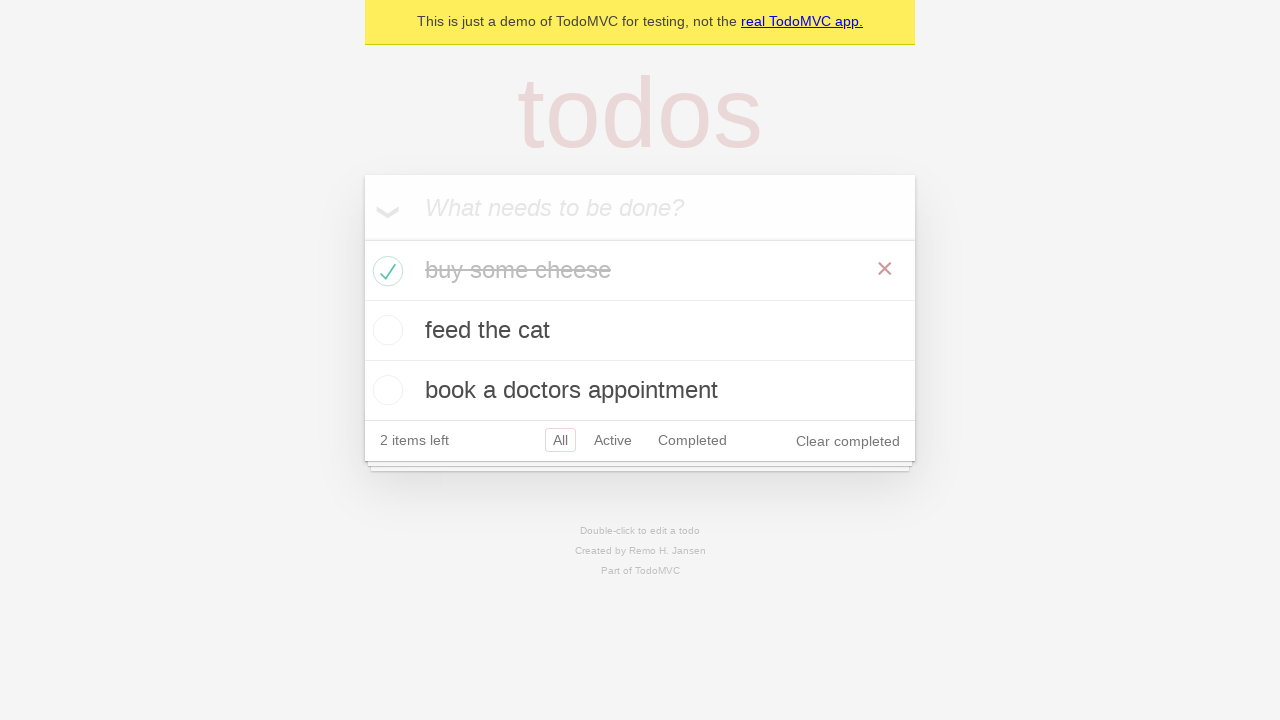

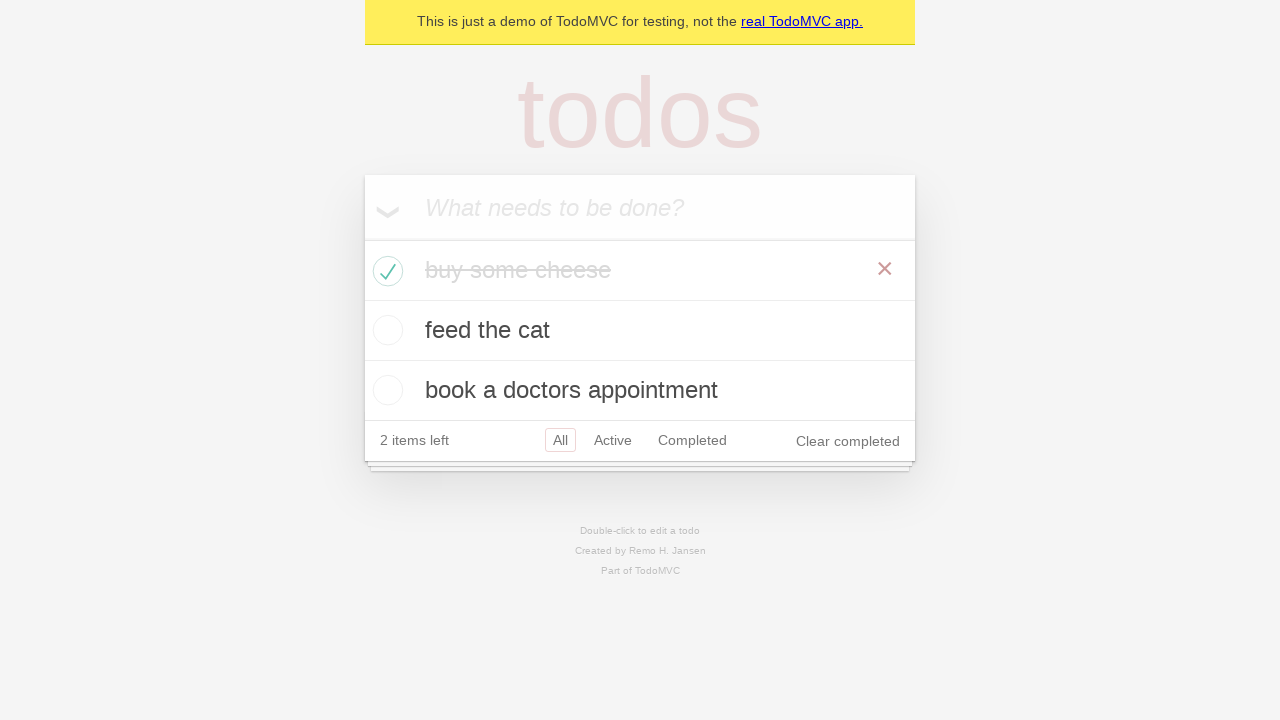